Tests opening a new tab by clicking the tab button and verifying content in the new tab

Starting URL: https://demoqa.com/browser-windows

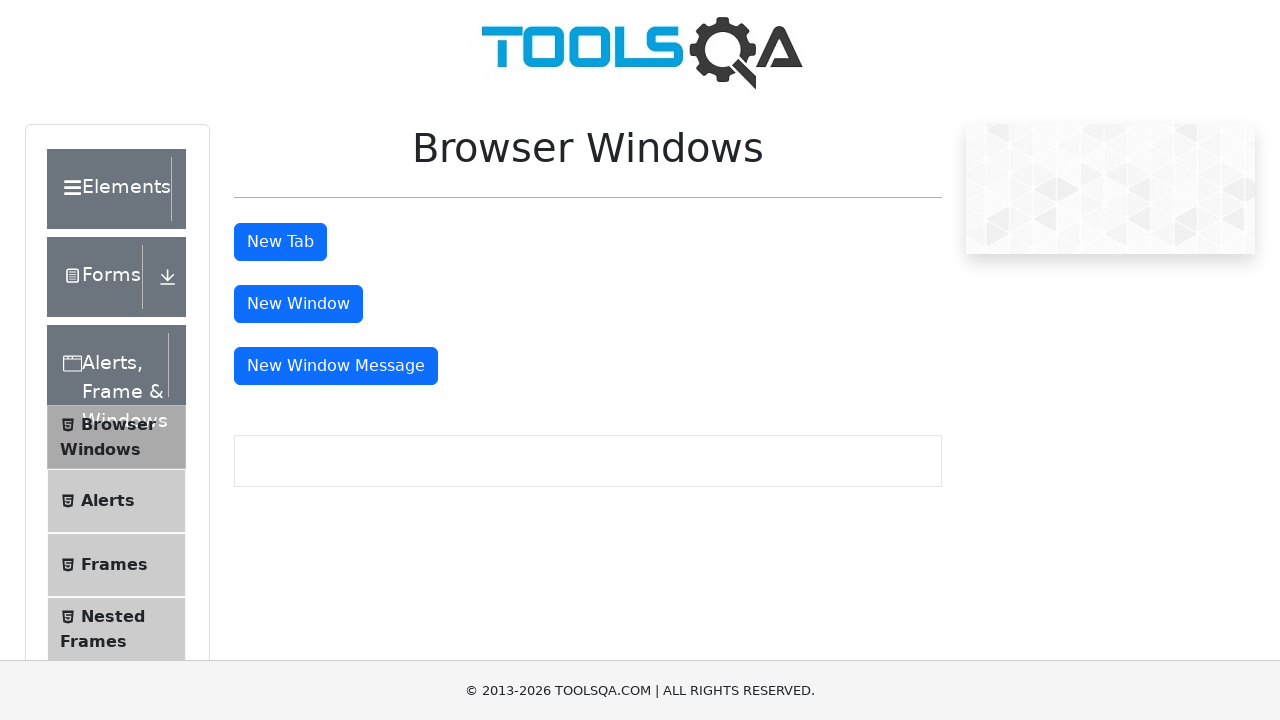

Clicked tab button to open new tab at (280, 242) on #tabButton
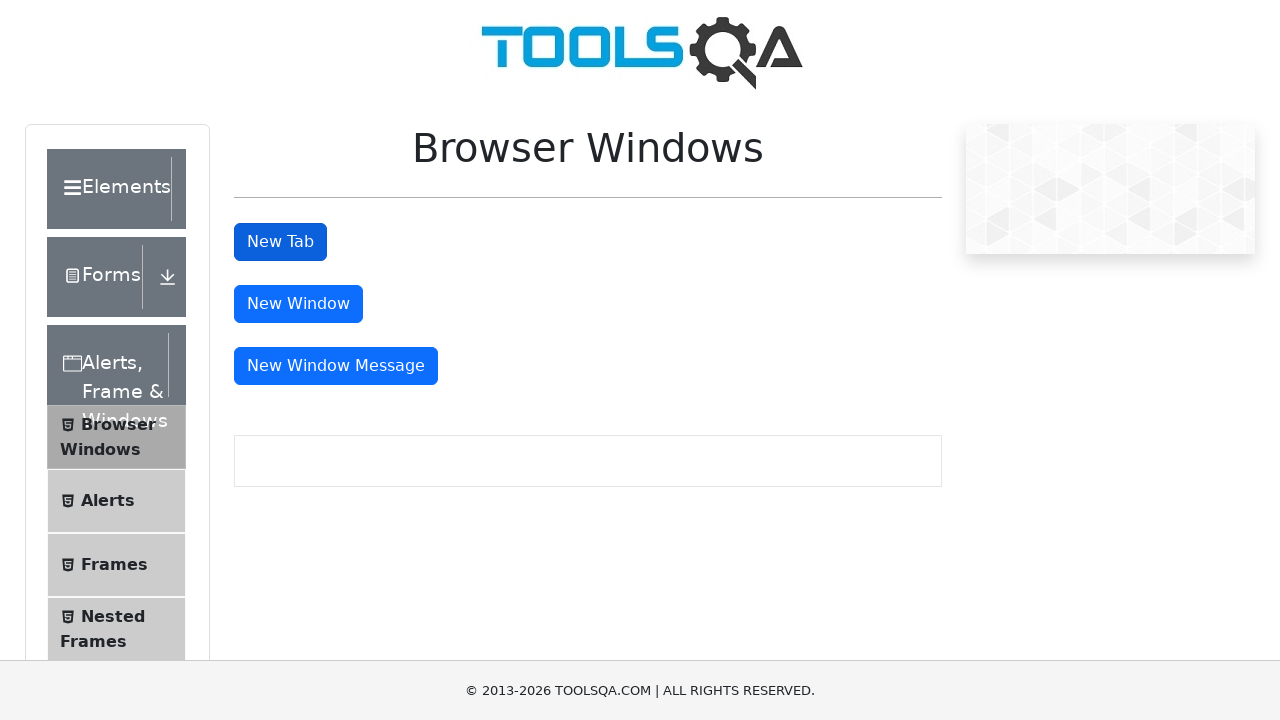

New tab opened and page object captured
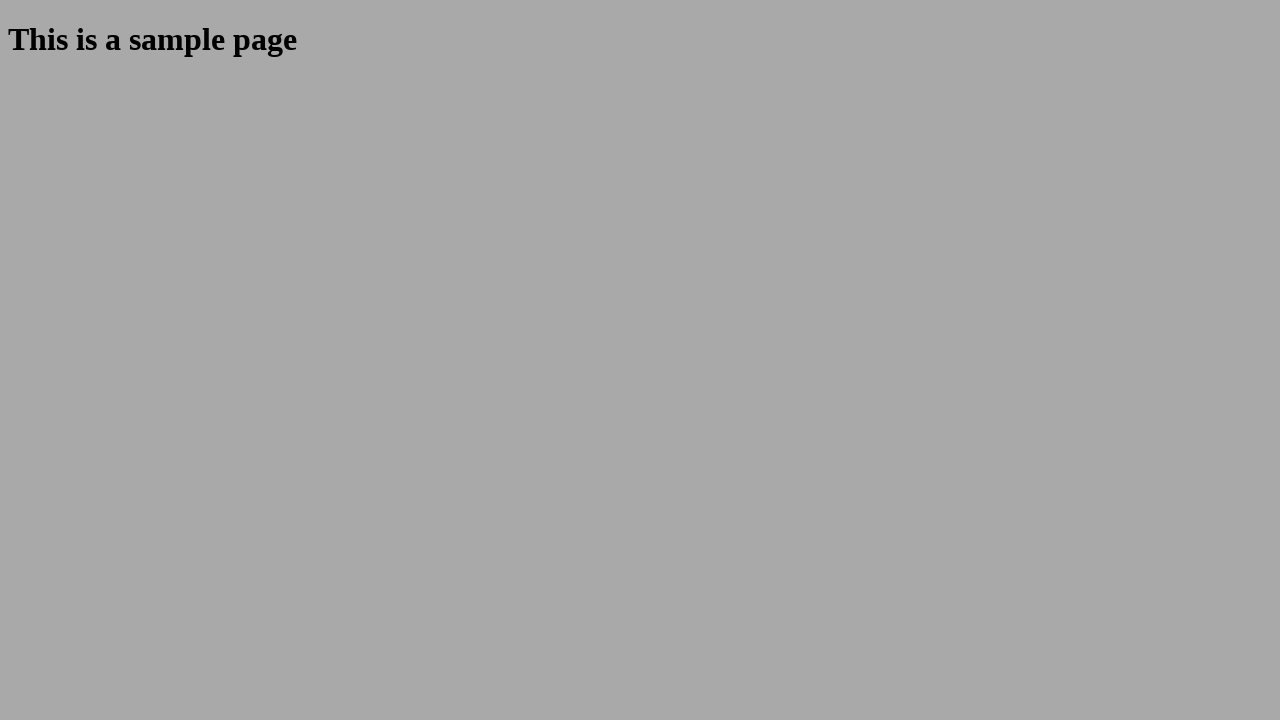

Sample heading element loaded in new tab
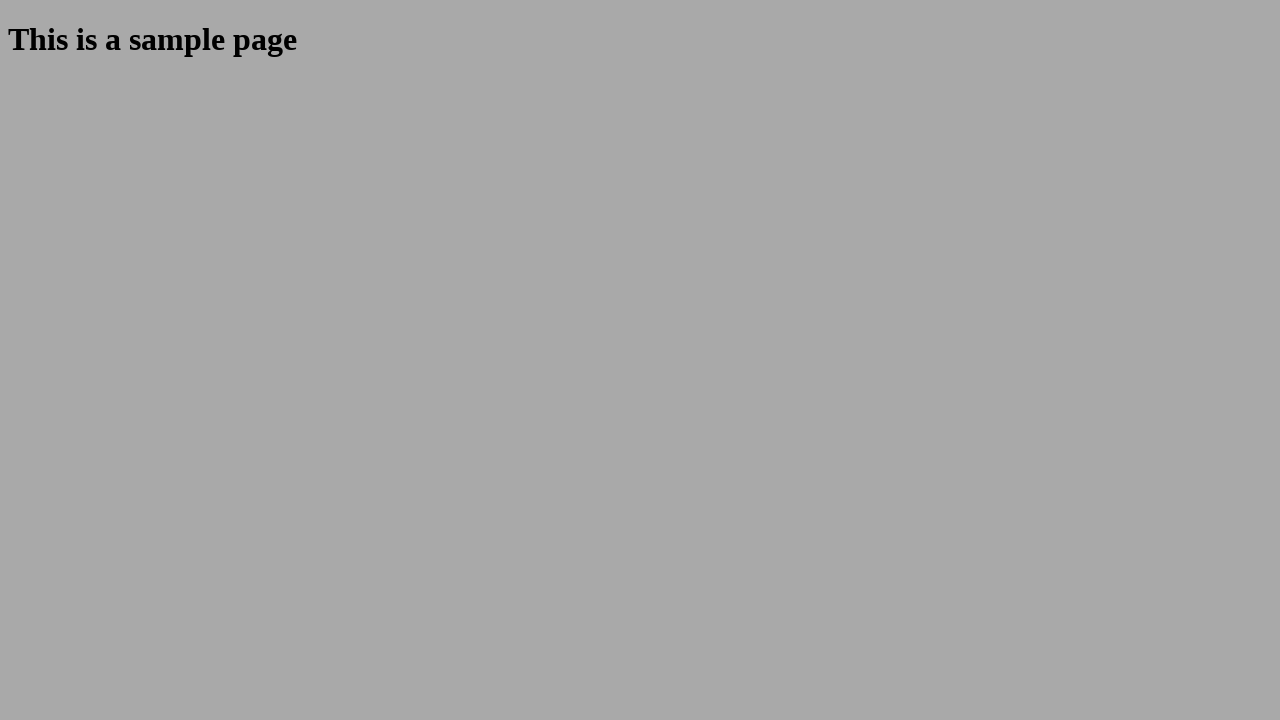

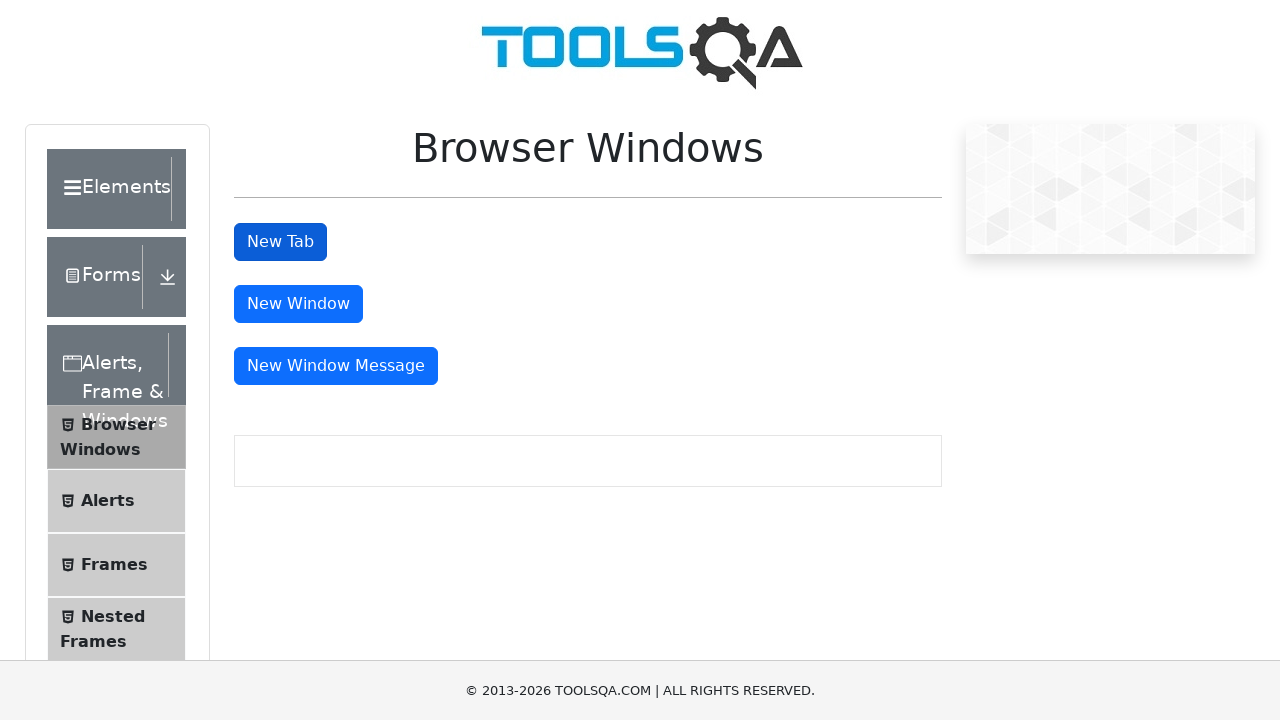